Tests window switching functionality by opening a new window and navigating to the contact page in the new window

Starting URL: https://rahulshettyacademy.com/AutomationPractice/

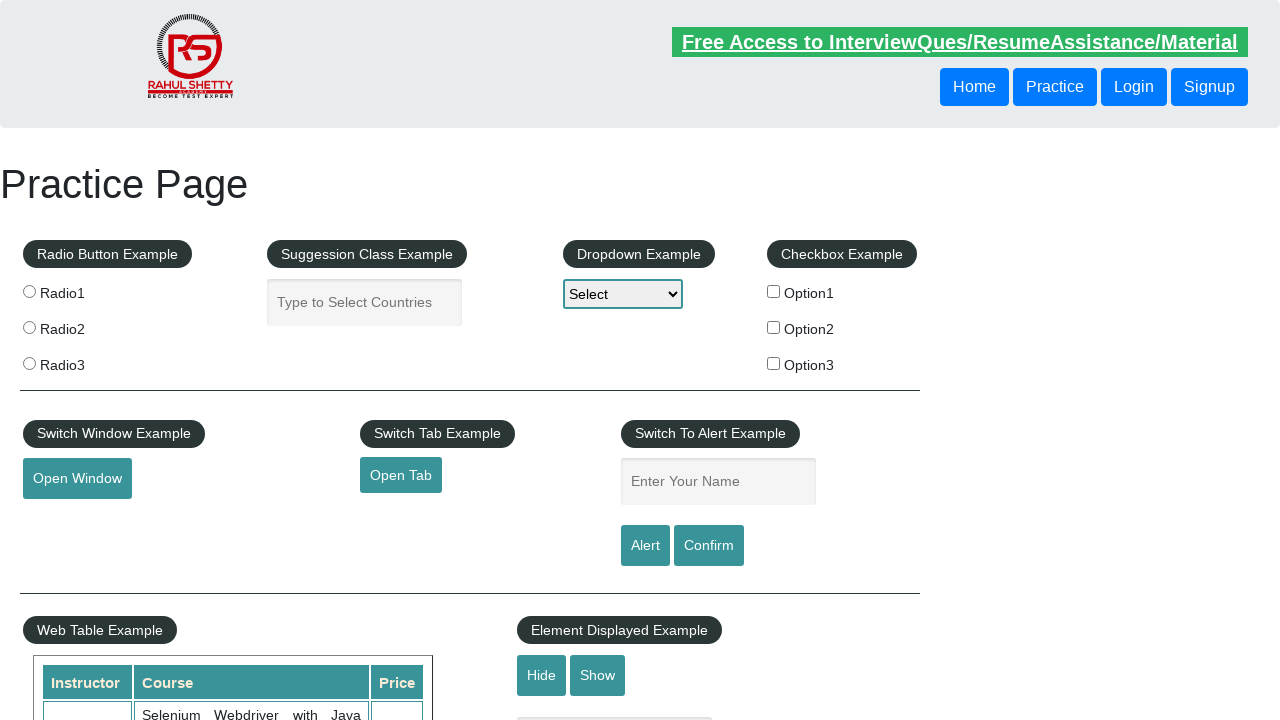

Clicked button to open a new window at (77, 479) on #openwindow
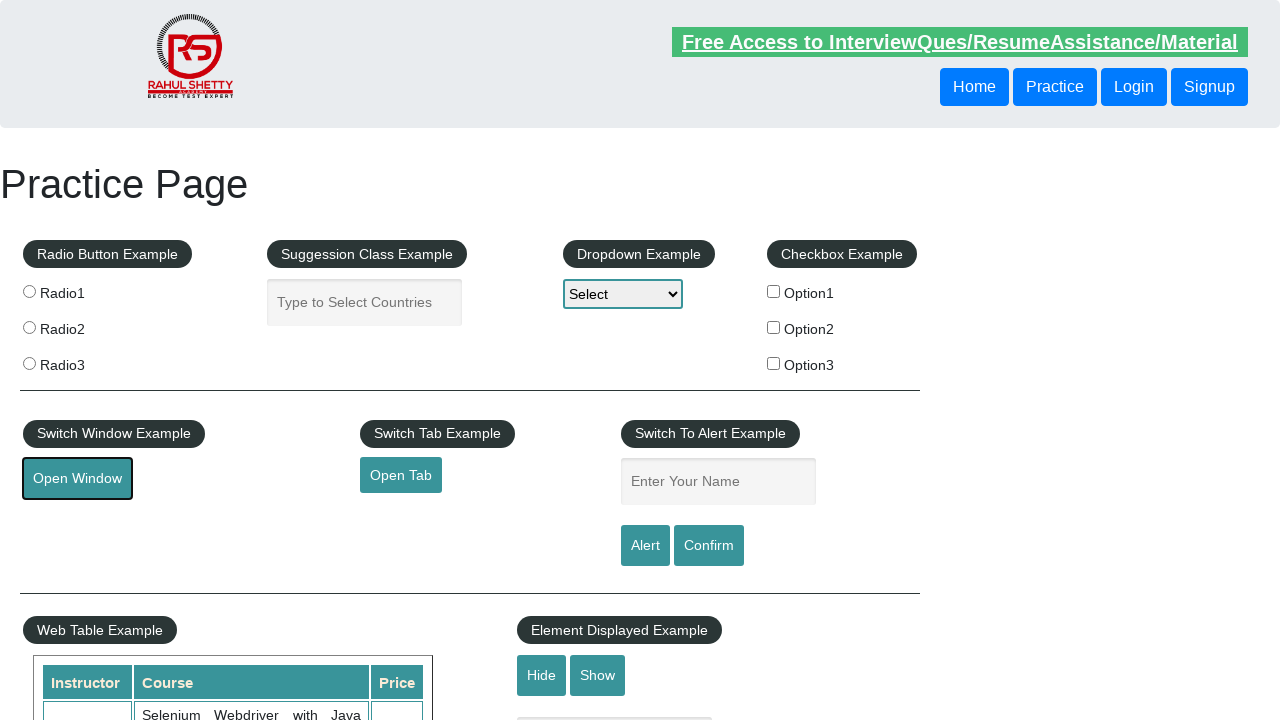

New window/tab was opened and captured
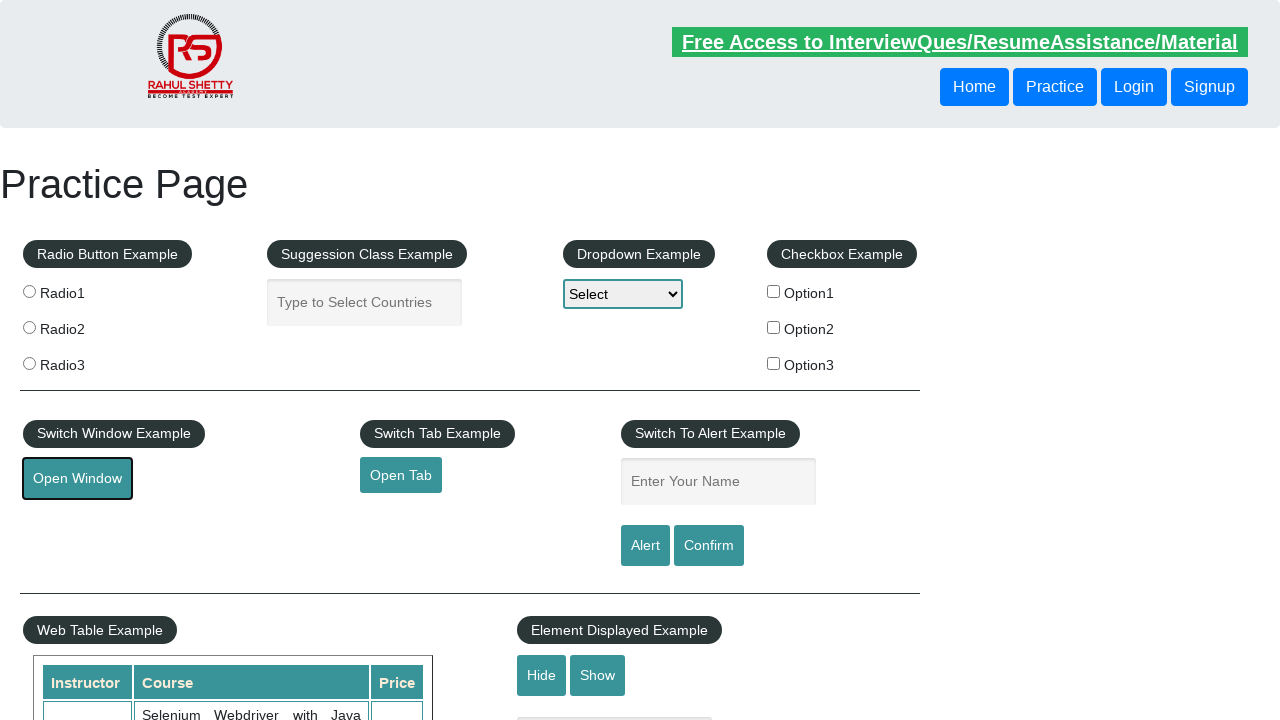

New page loaded completely
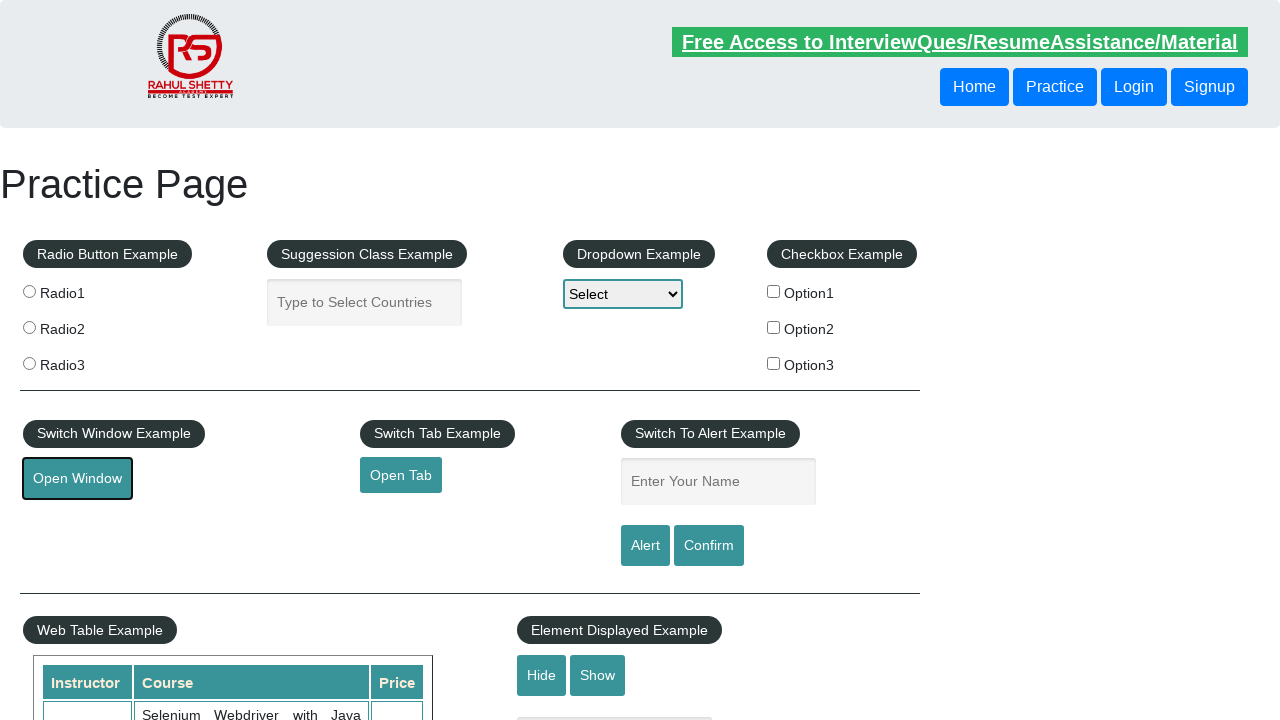

Clicked Contact link in the new window at (946, 36) on text=Contact
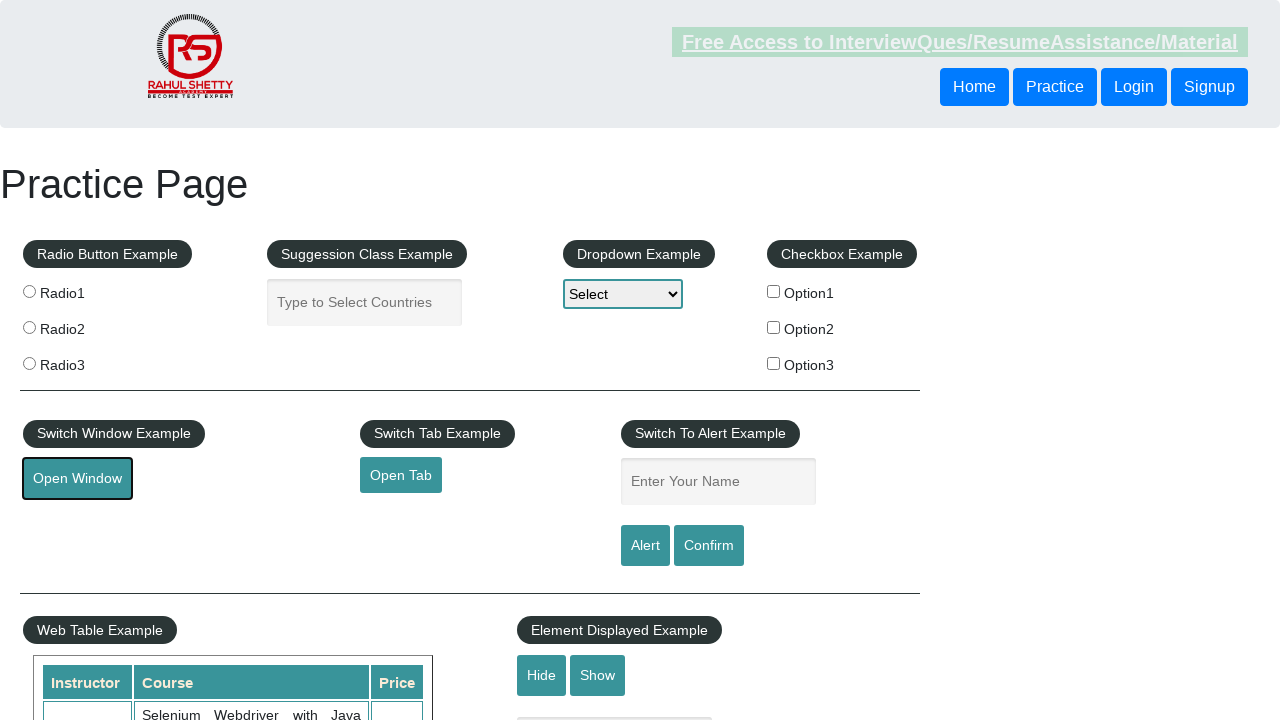

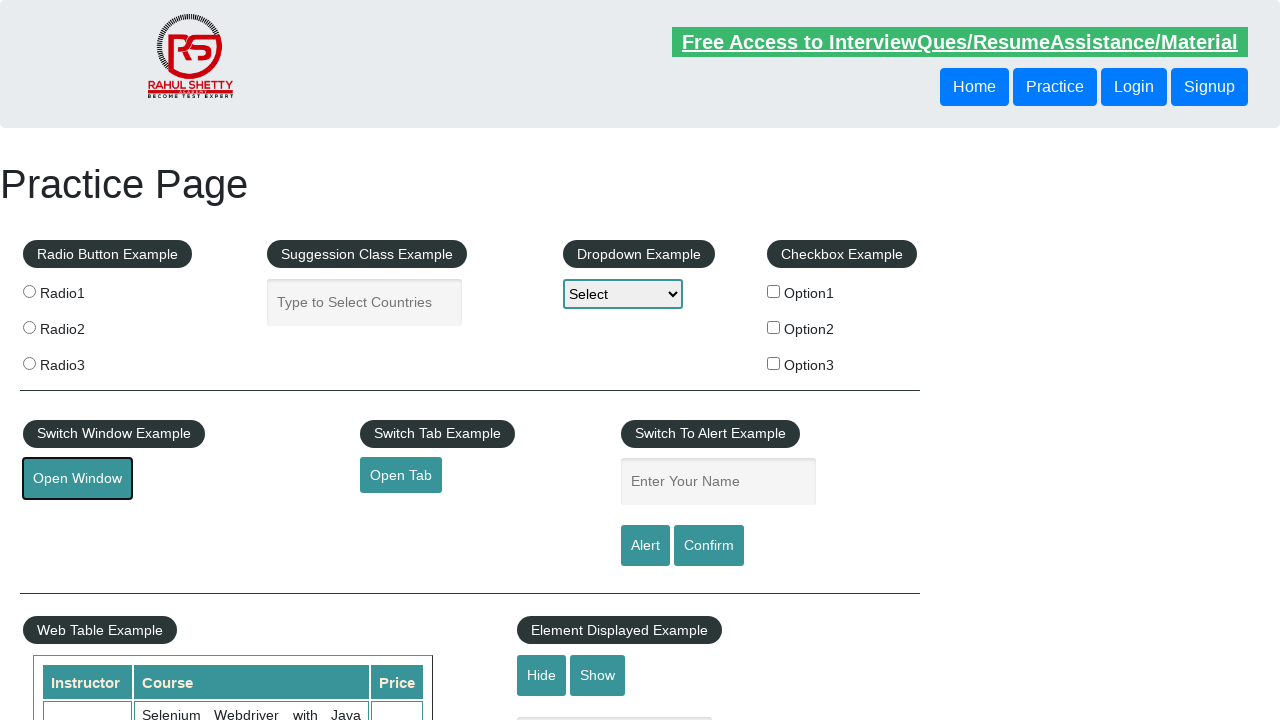